Basic page load test that navigates to the WCHT (Wandle Community Housing Trust) website and verifies the page loads successfully.

Starting URL: https://www.wcht.org.uk/

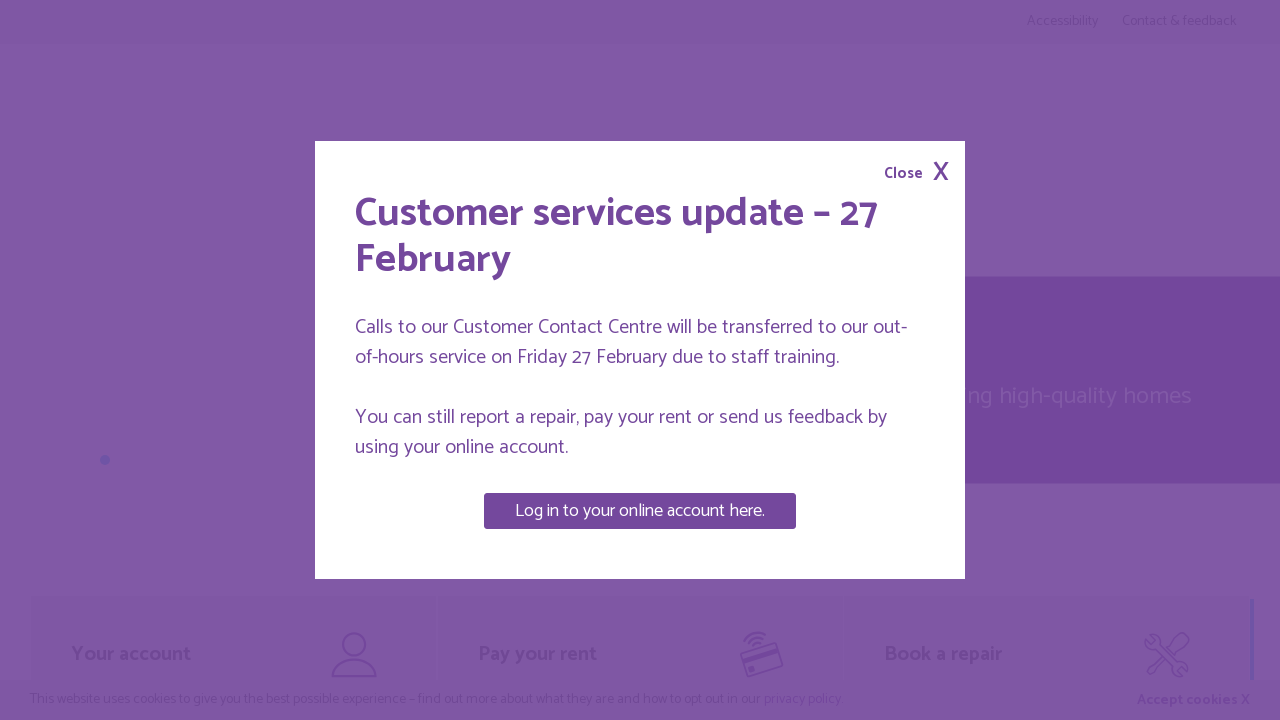

Navigated to WCHT website (https://www.wcht.org.uk/)
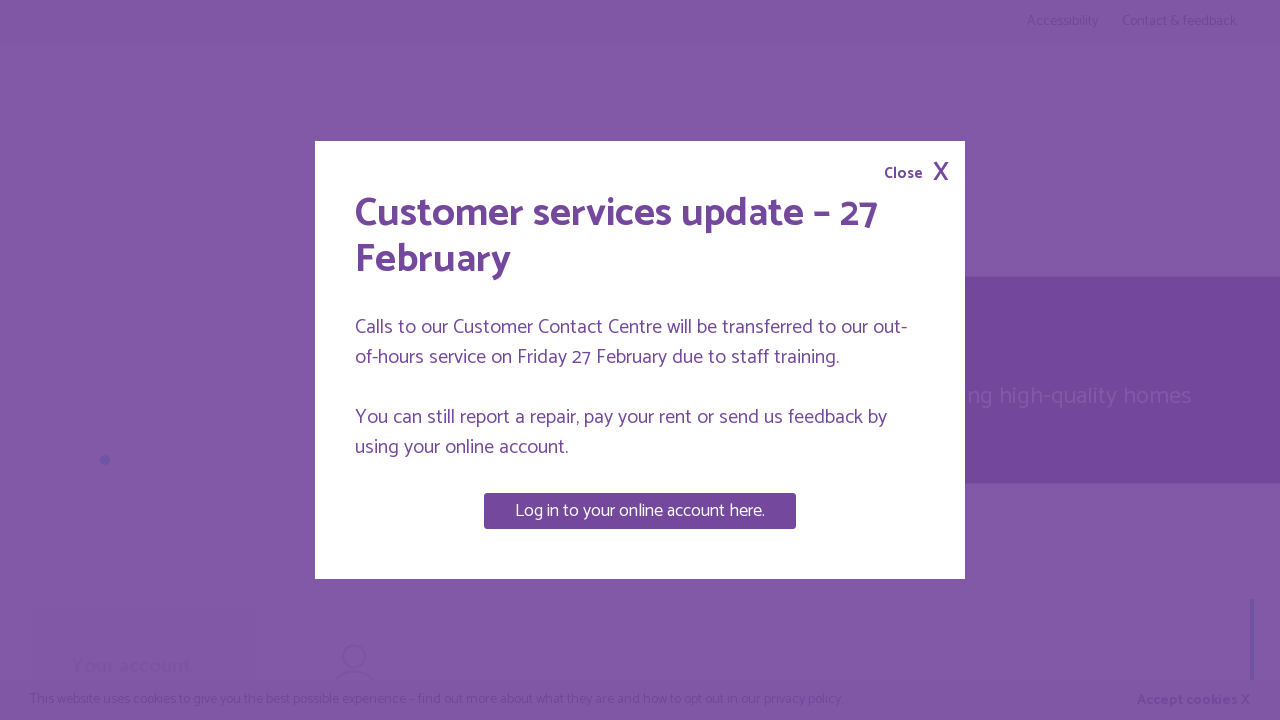

Page DOM content fully loaded
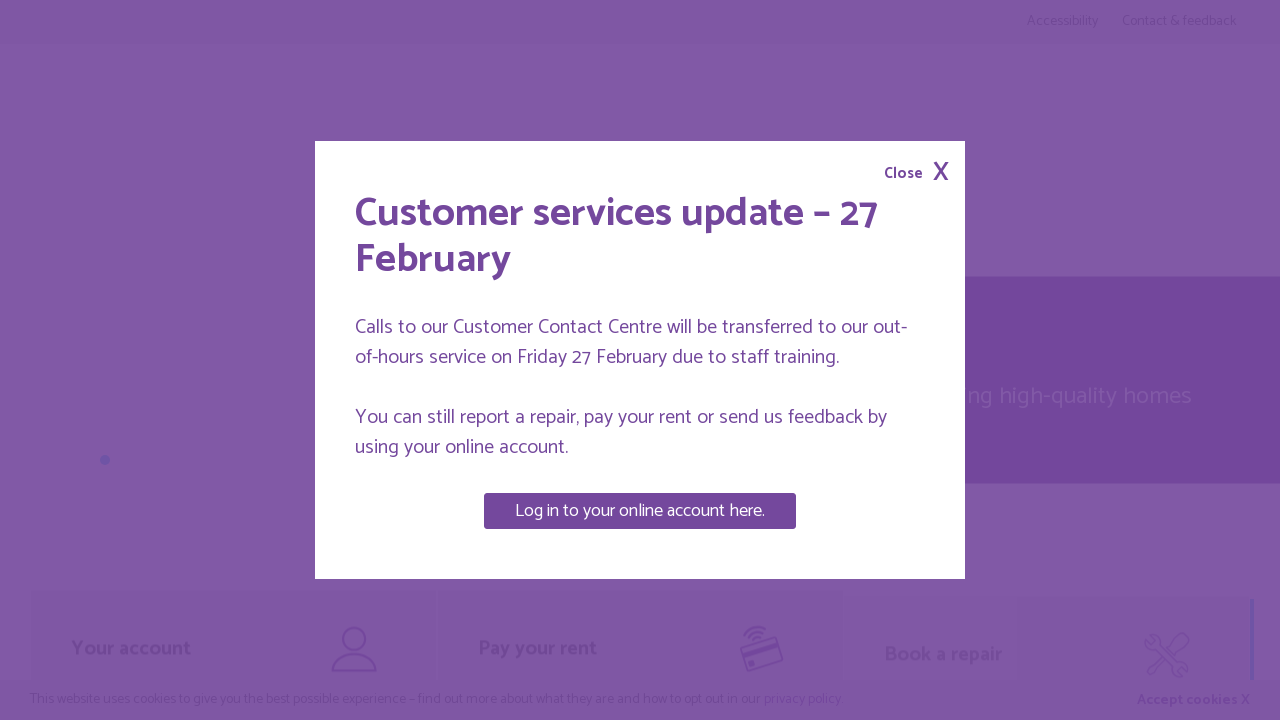

Page body element verified - page load successful
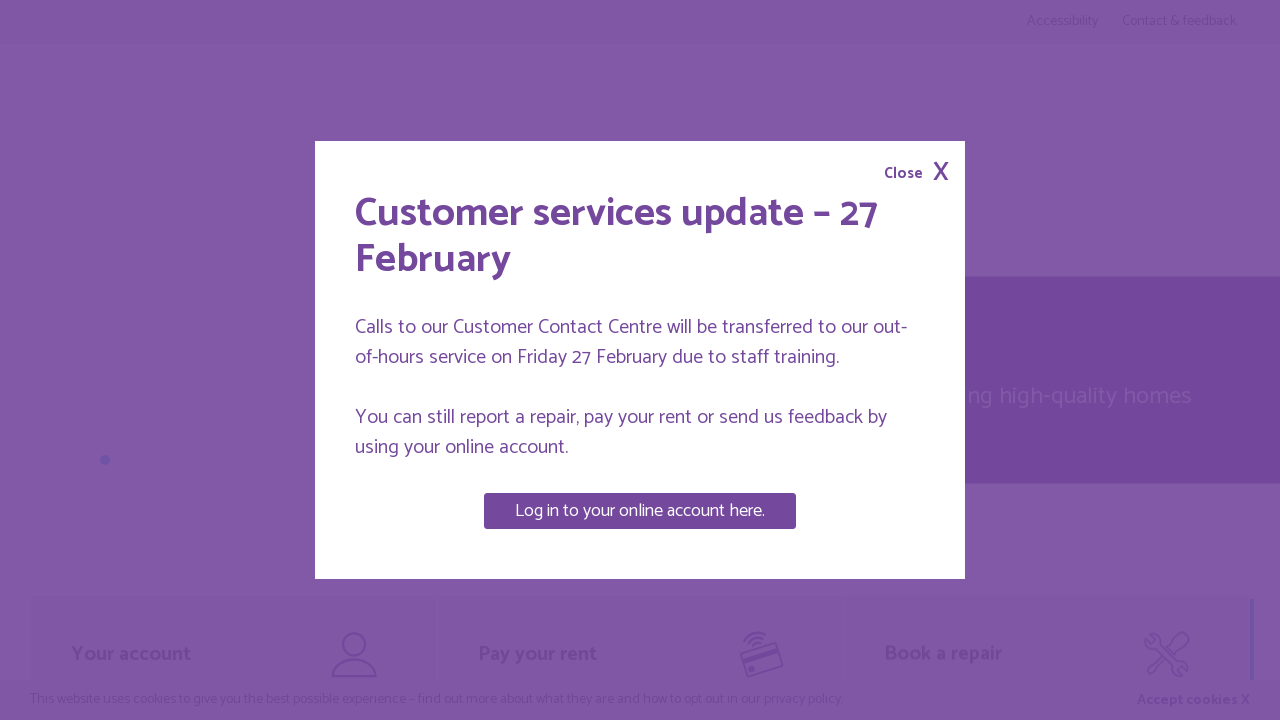

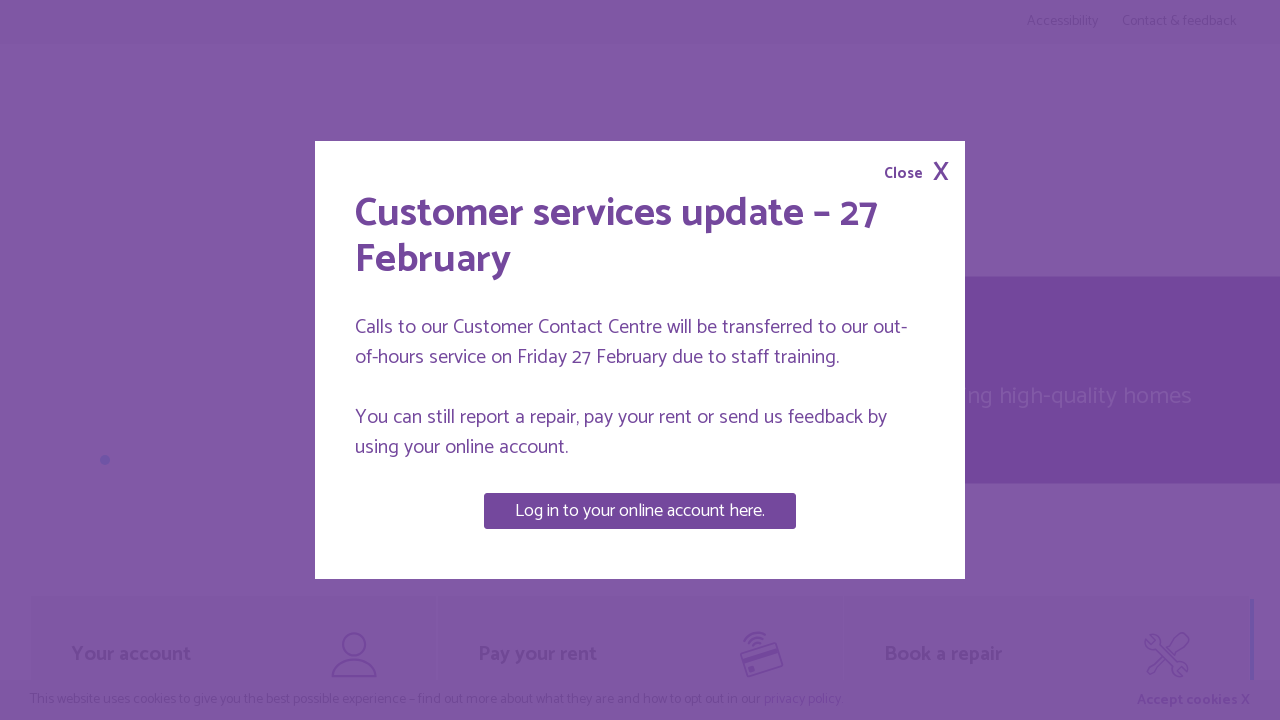